Tests opting out of A/B tests by adding the opt-out cookie before navigating to the A/B test page, then verifying the opt-out state.

Starting URL: http://the-internet.herokuapp.com

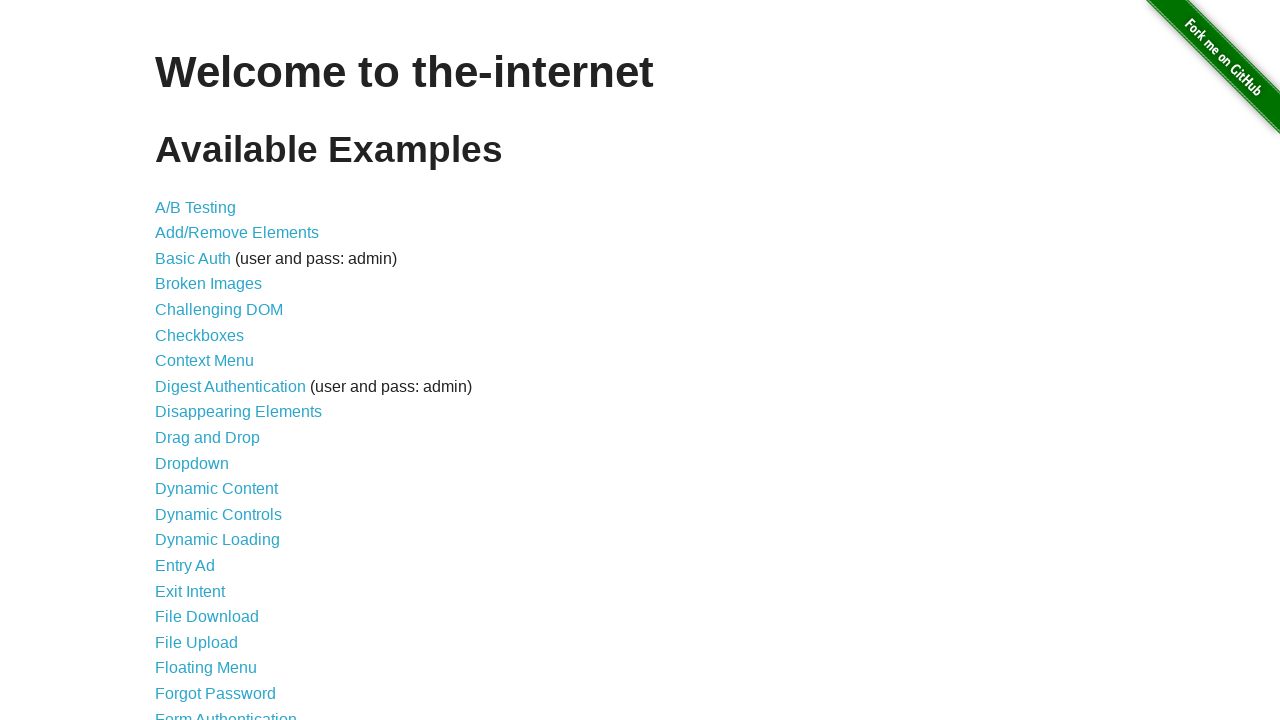

Added optimizelyOptOut cookie to opt out of A/B tests
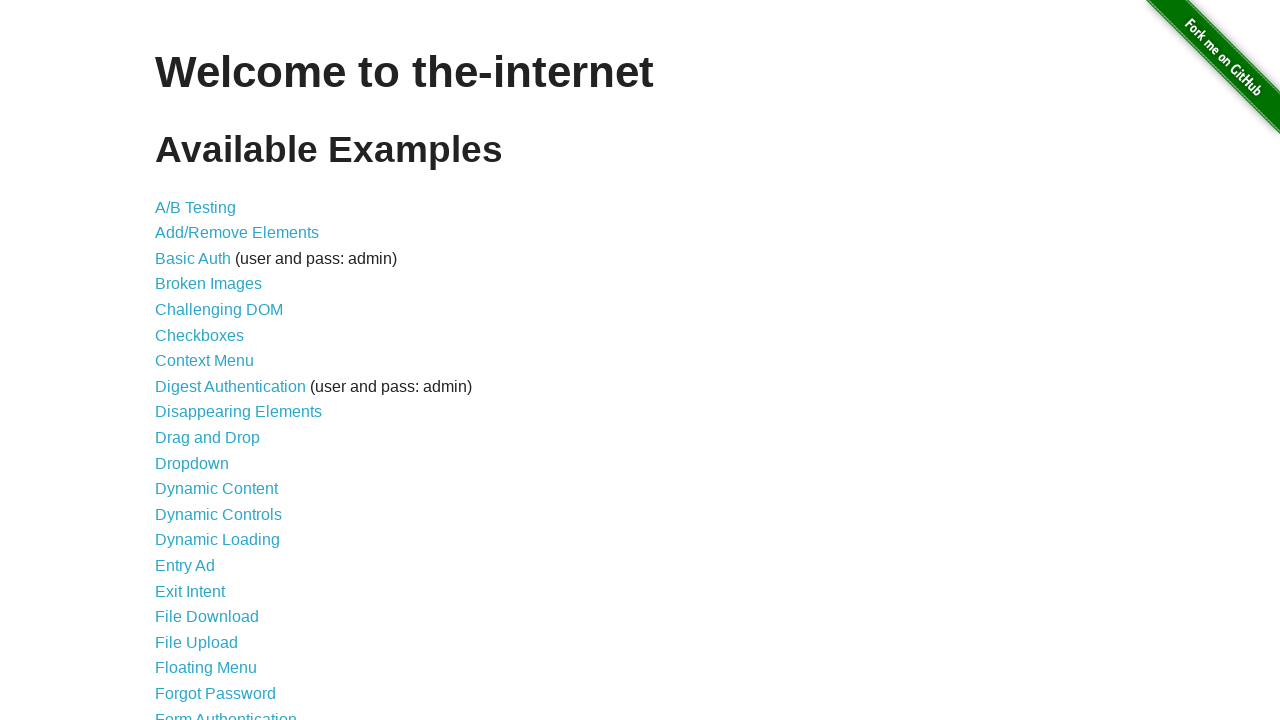

Navigated to A/B test page
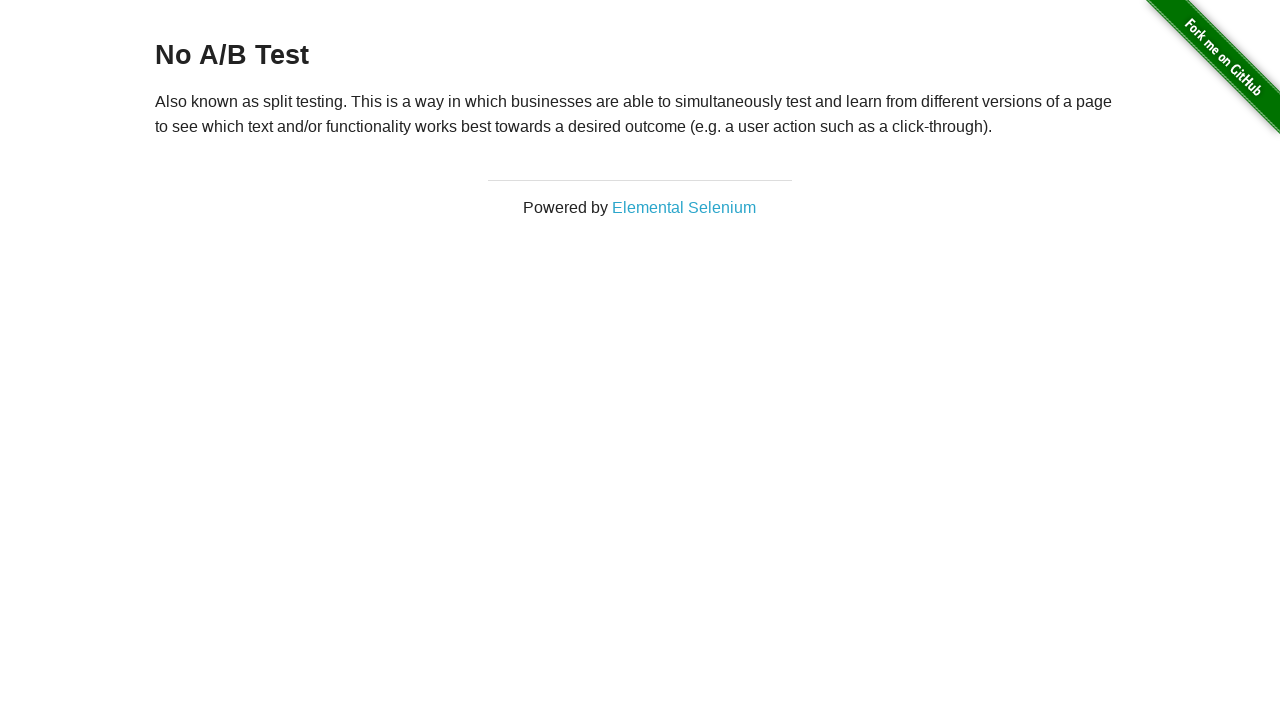

Retrieved heading text from page
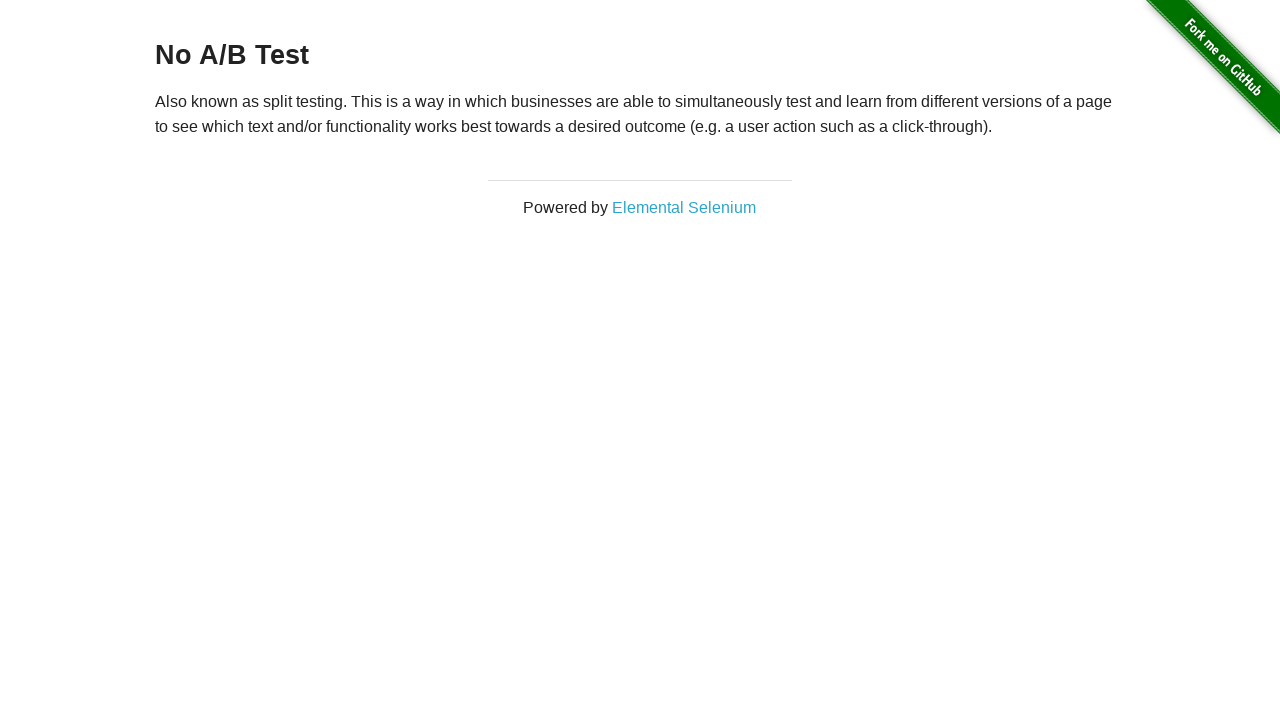

Verified opt-out state: heading displays 'No A/B Test'
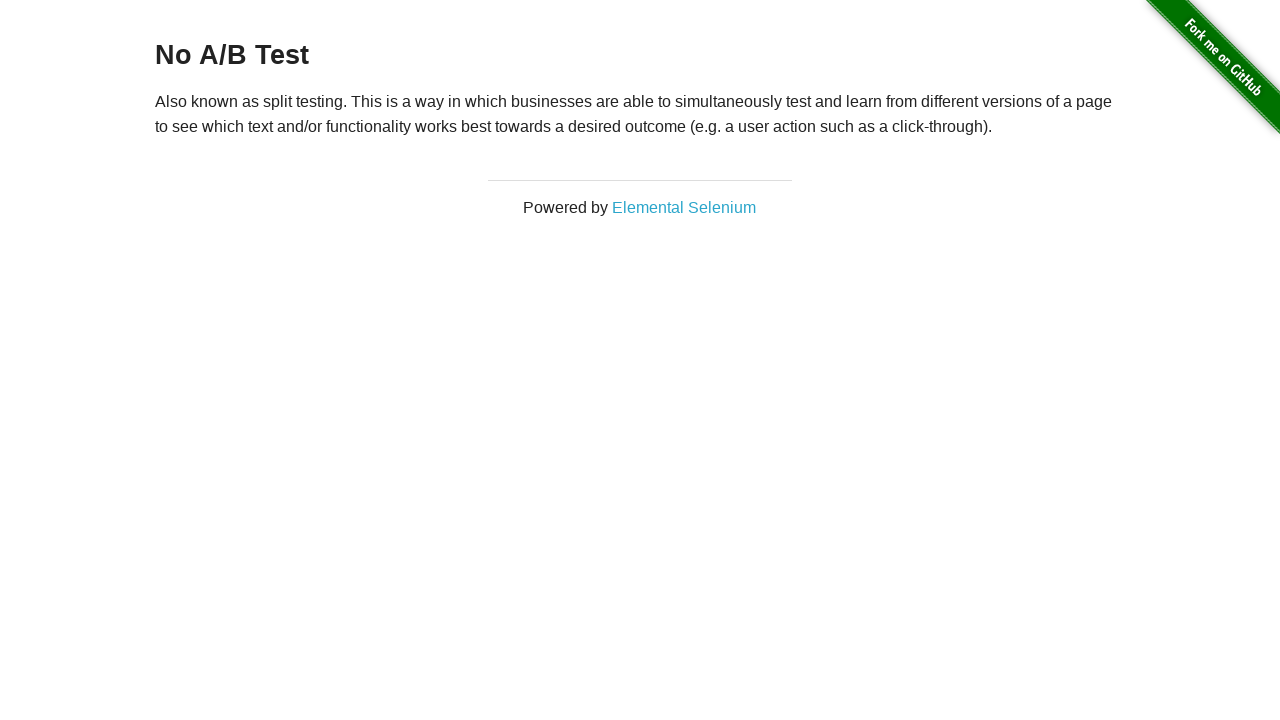

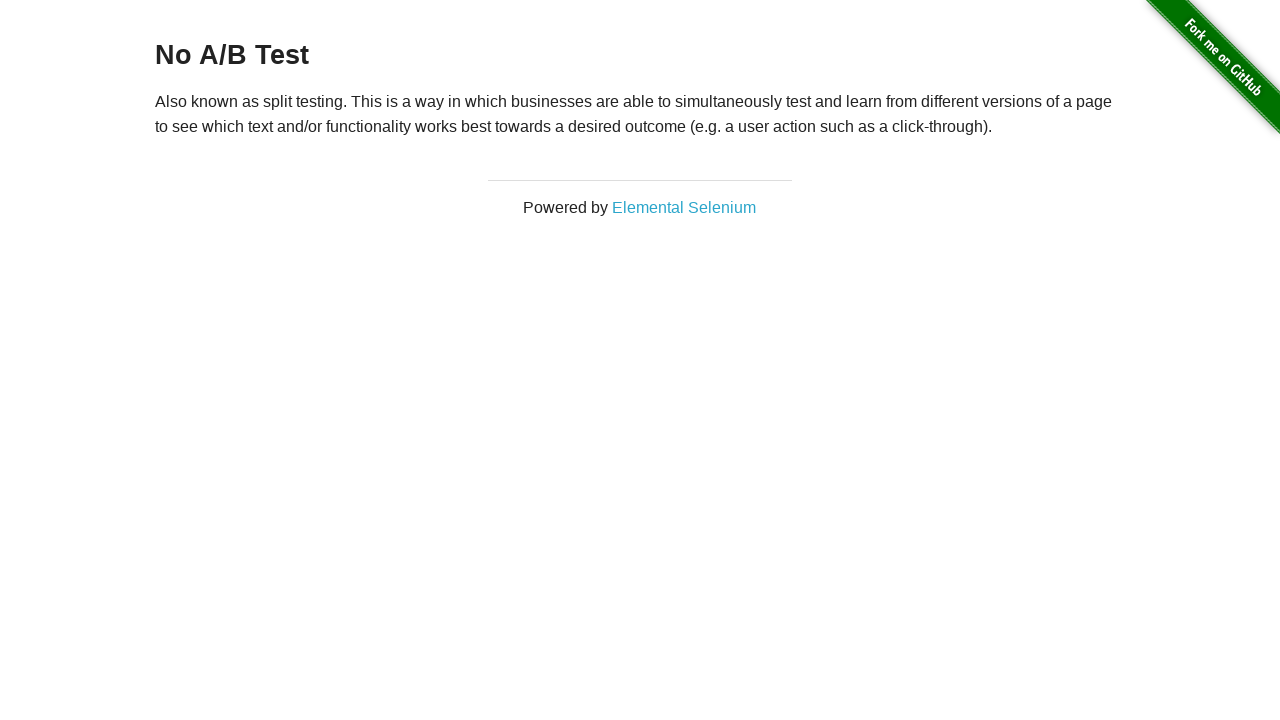